Navigates to Rahul Shetty Academy homepage and verifies the page loads by checking the title and URL are accessible.

Starting URL: https://rahulshettyacademy.com

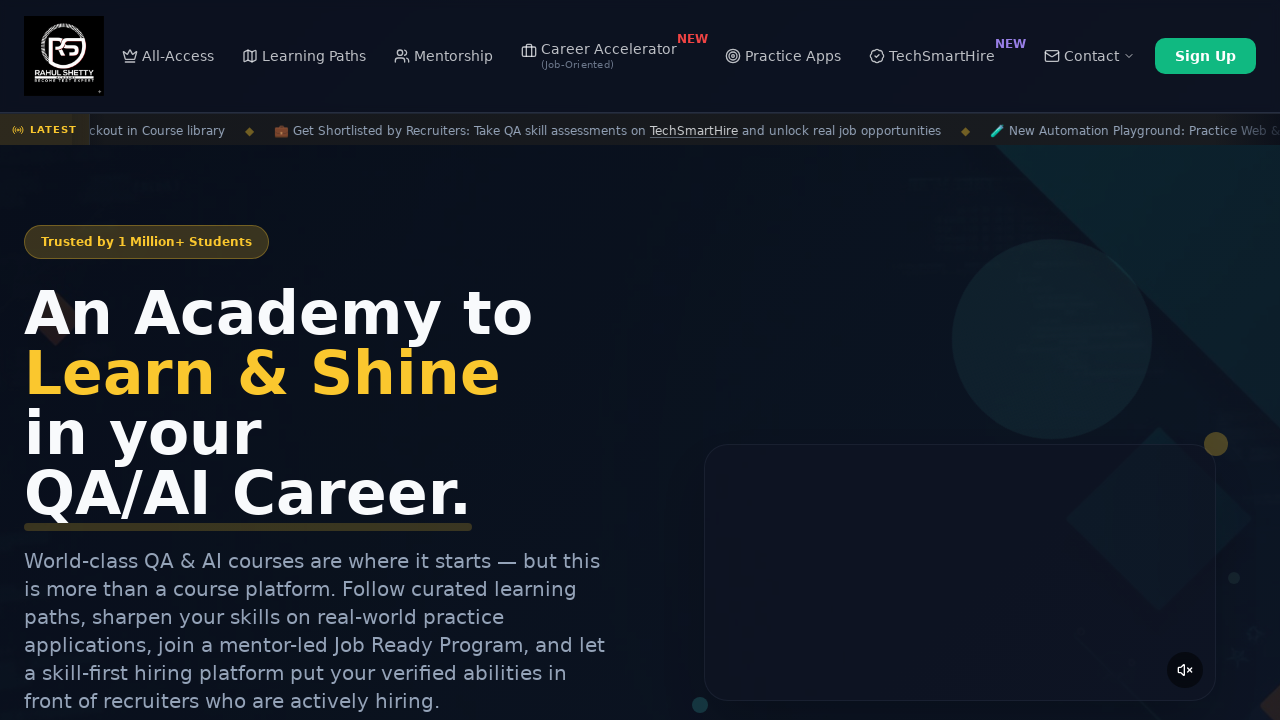

Set viewport size to 1920x1080
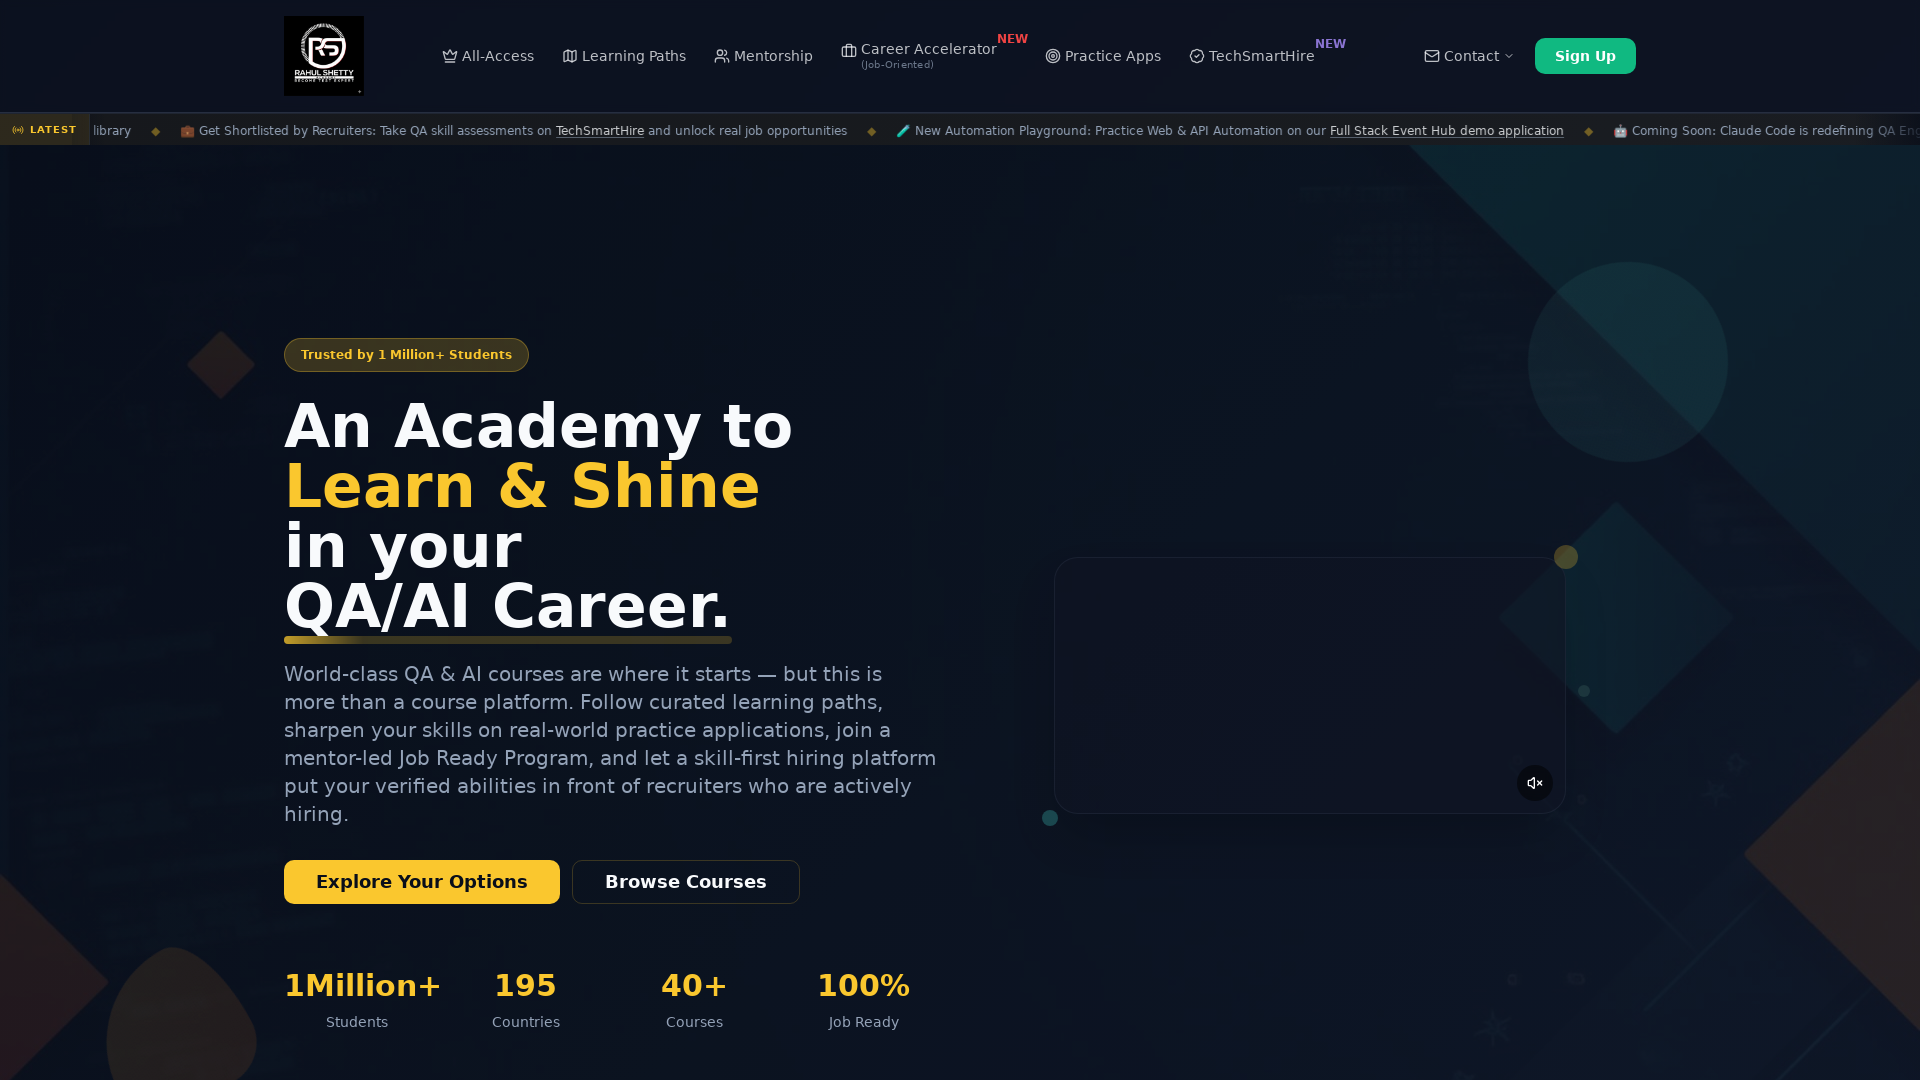

Page loaded - domcontentloaded event fired
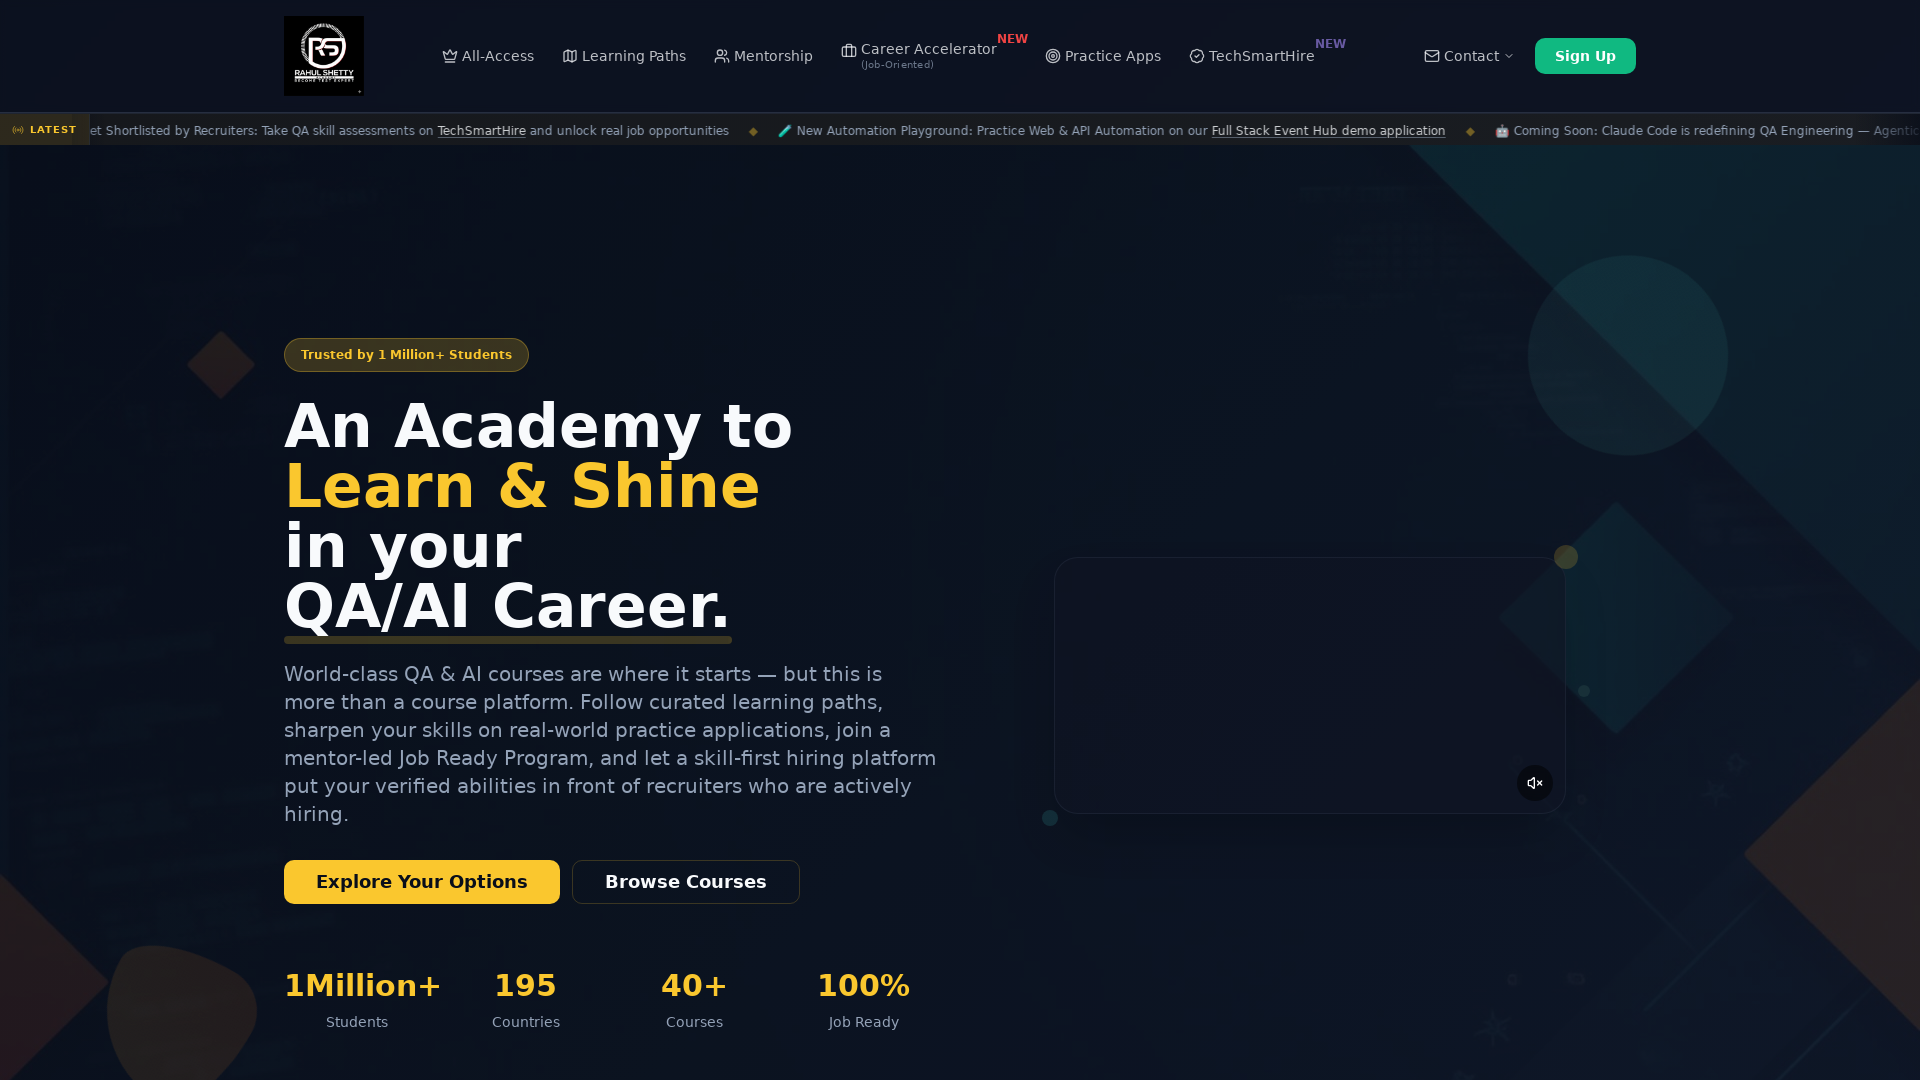

Retrieved page title: Rahul Shetty Academy | QA Automation, Playwright, AI Testing & Online Training
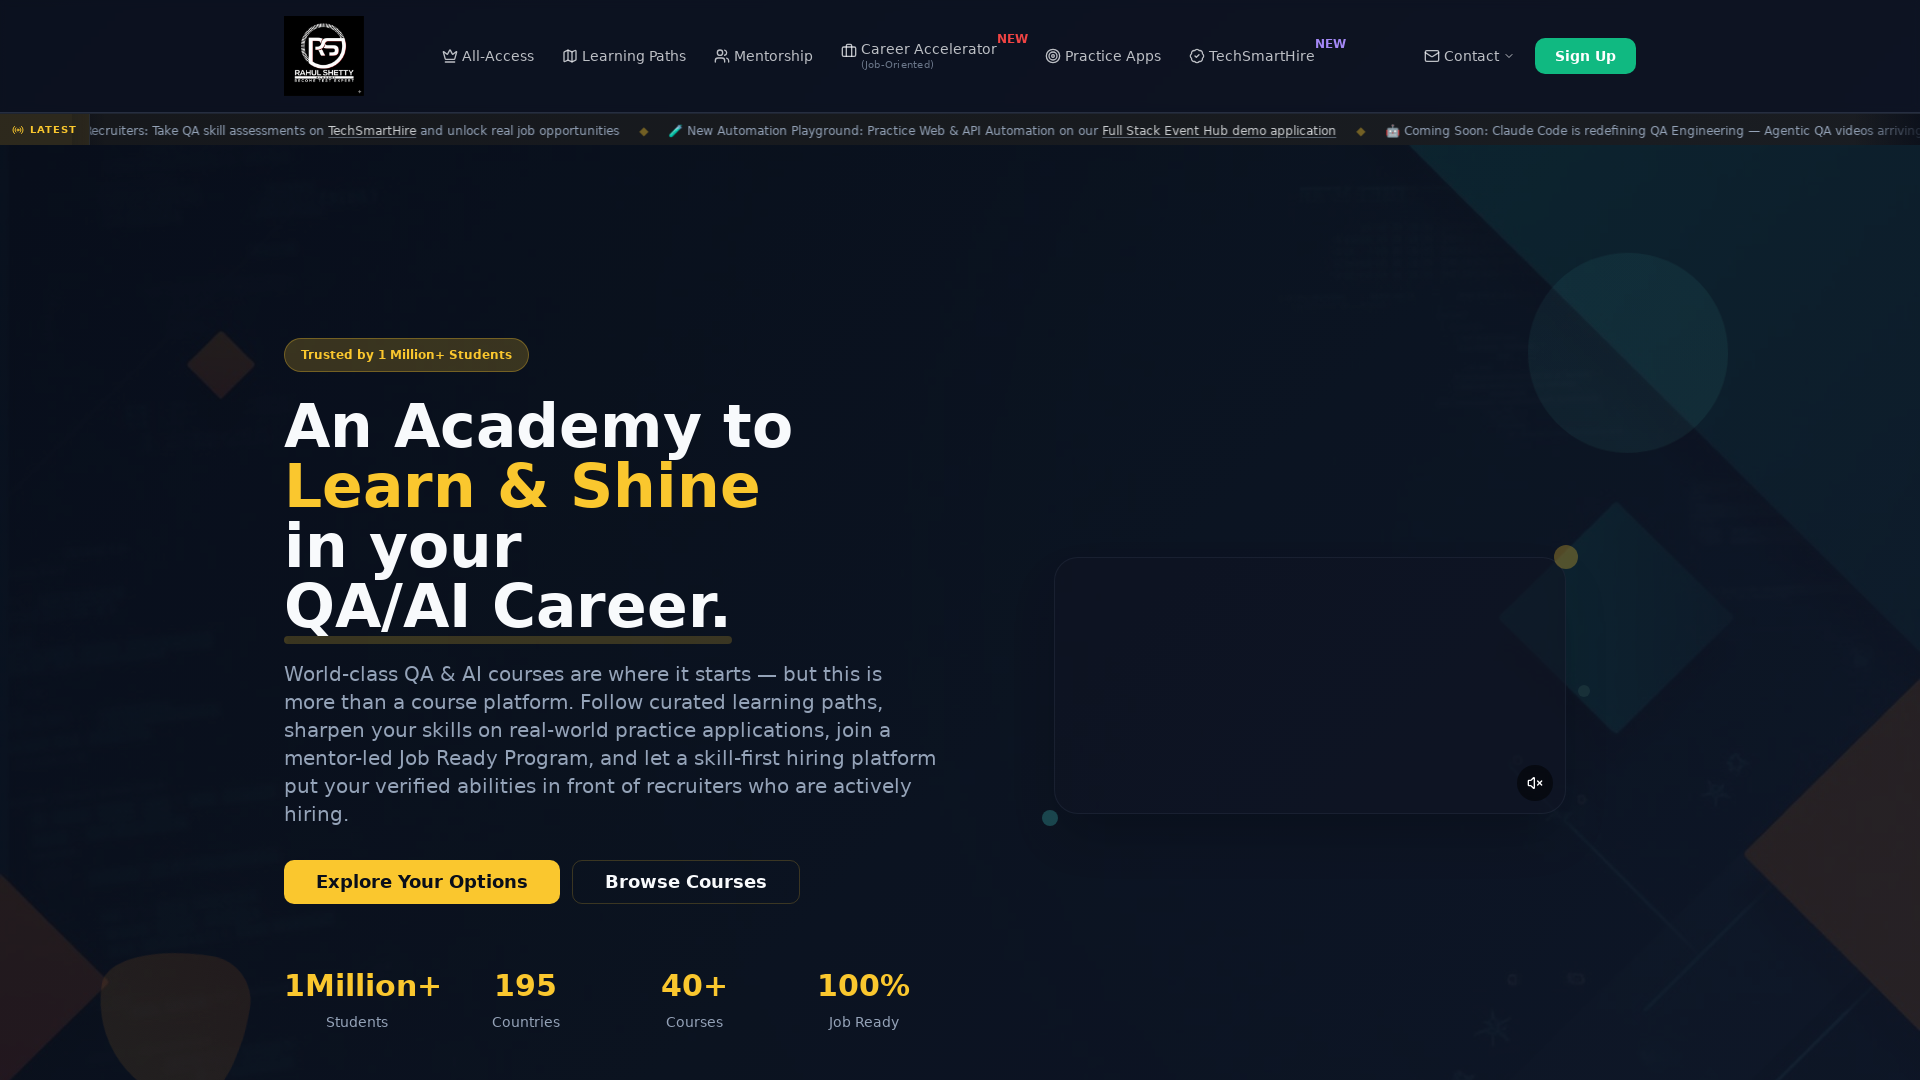

Retrieved current URL: https://rahulshettyacademy.com/
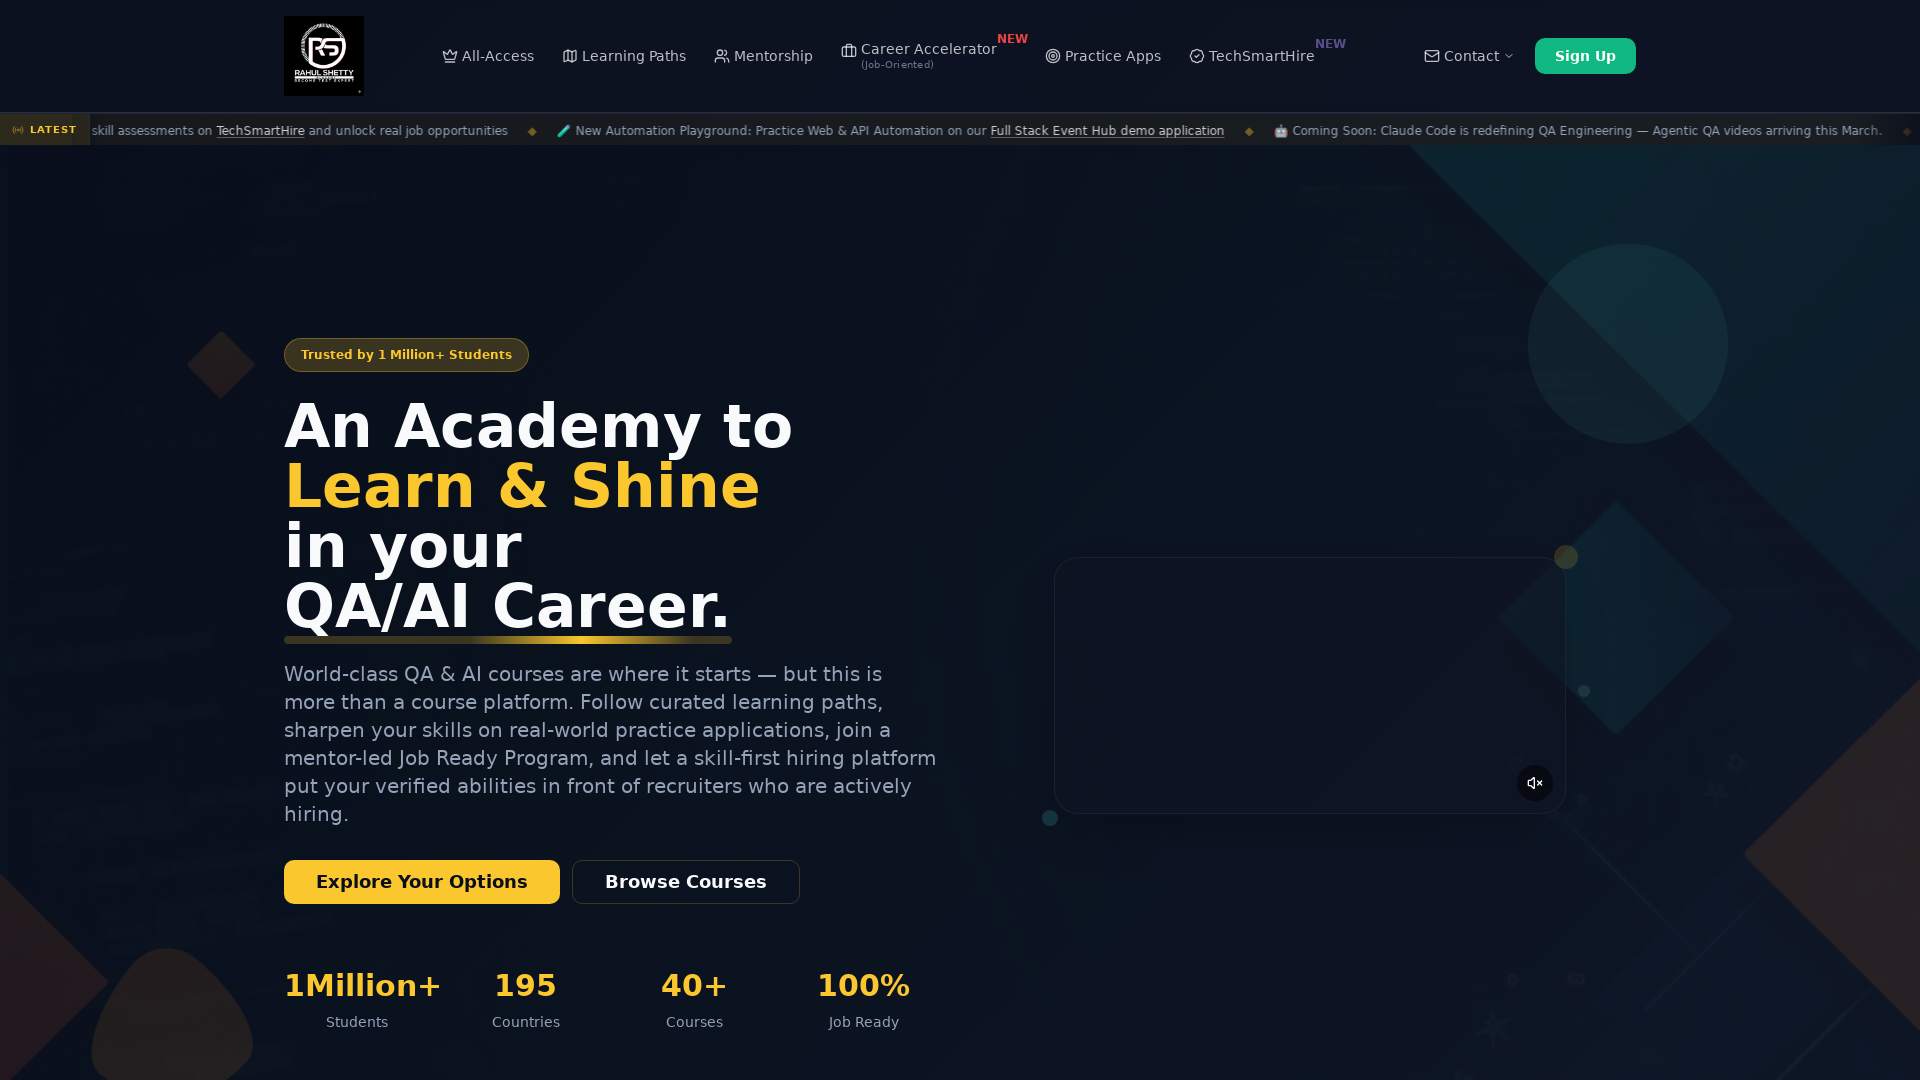

Verified that 'rahulshettyacademy' is present in the current URL
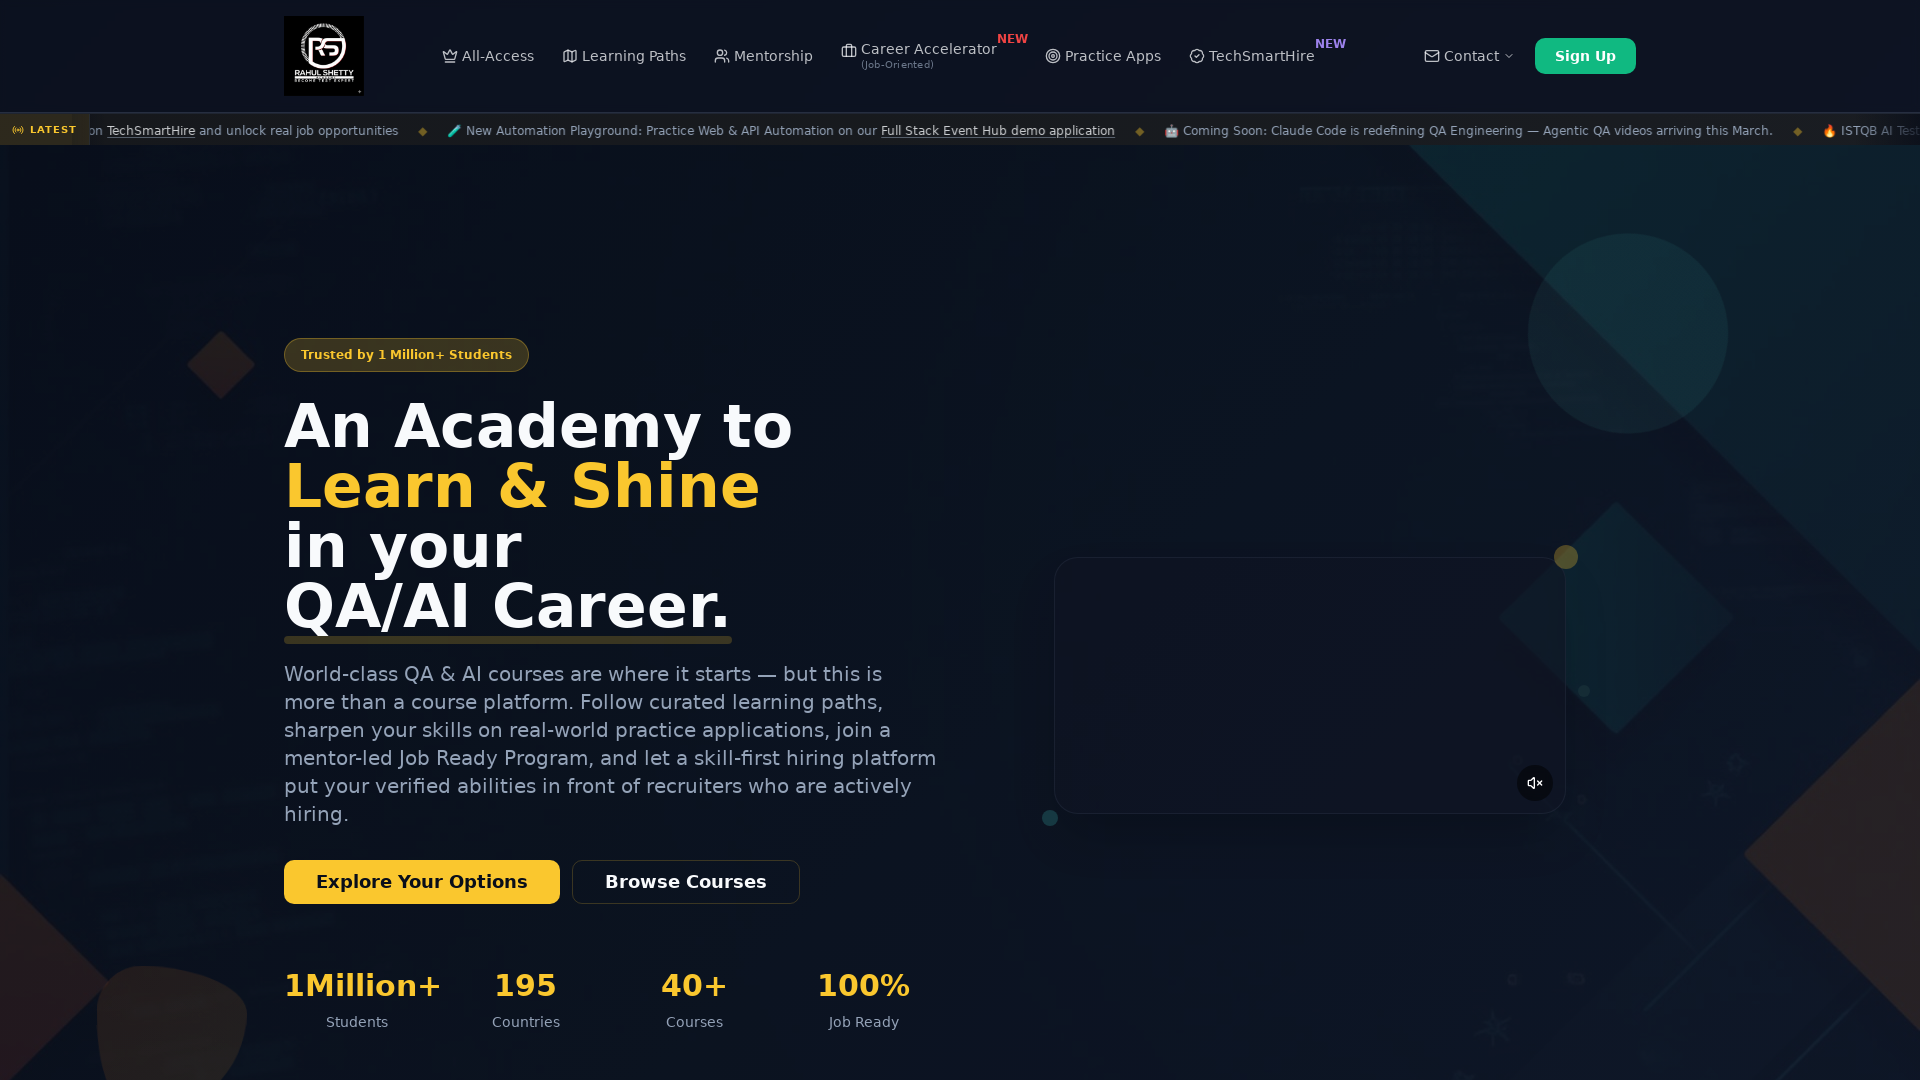

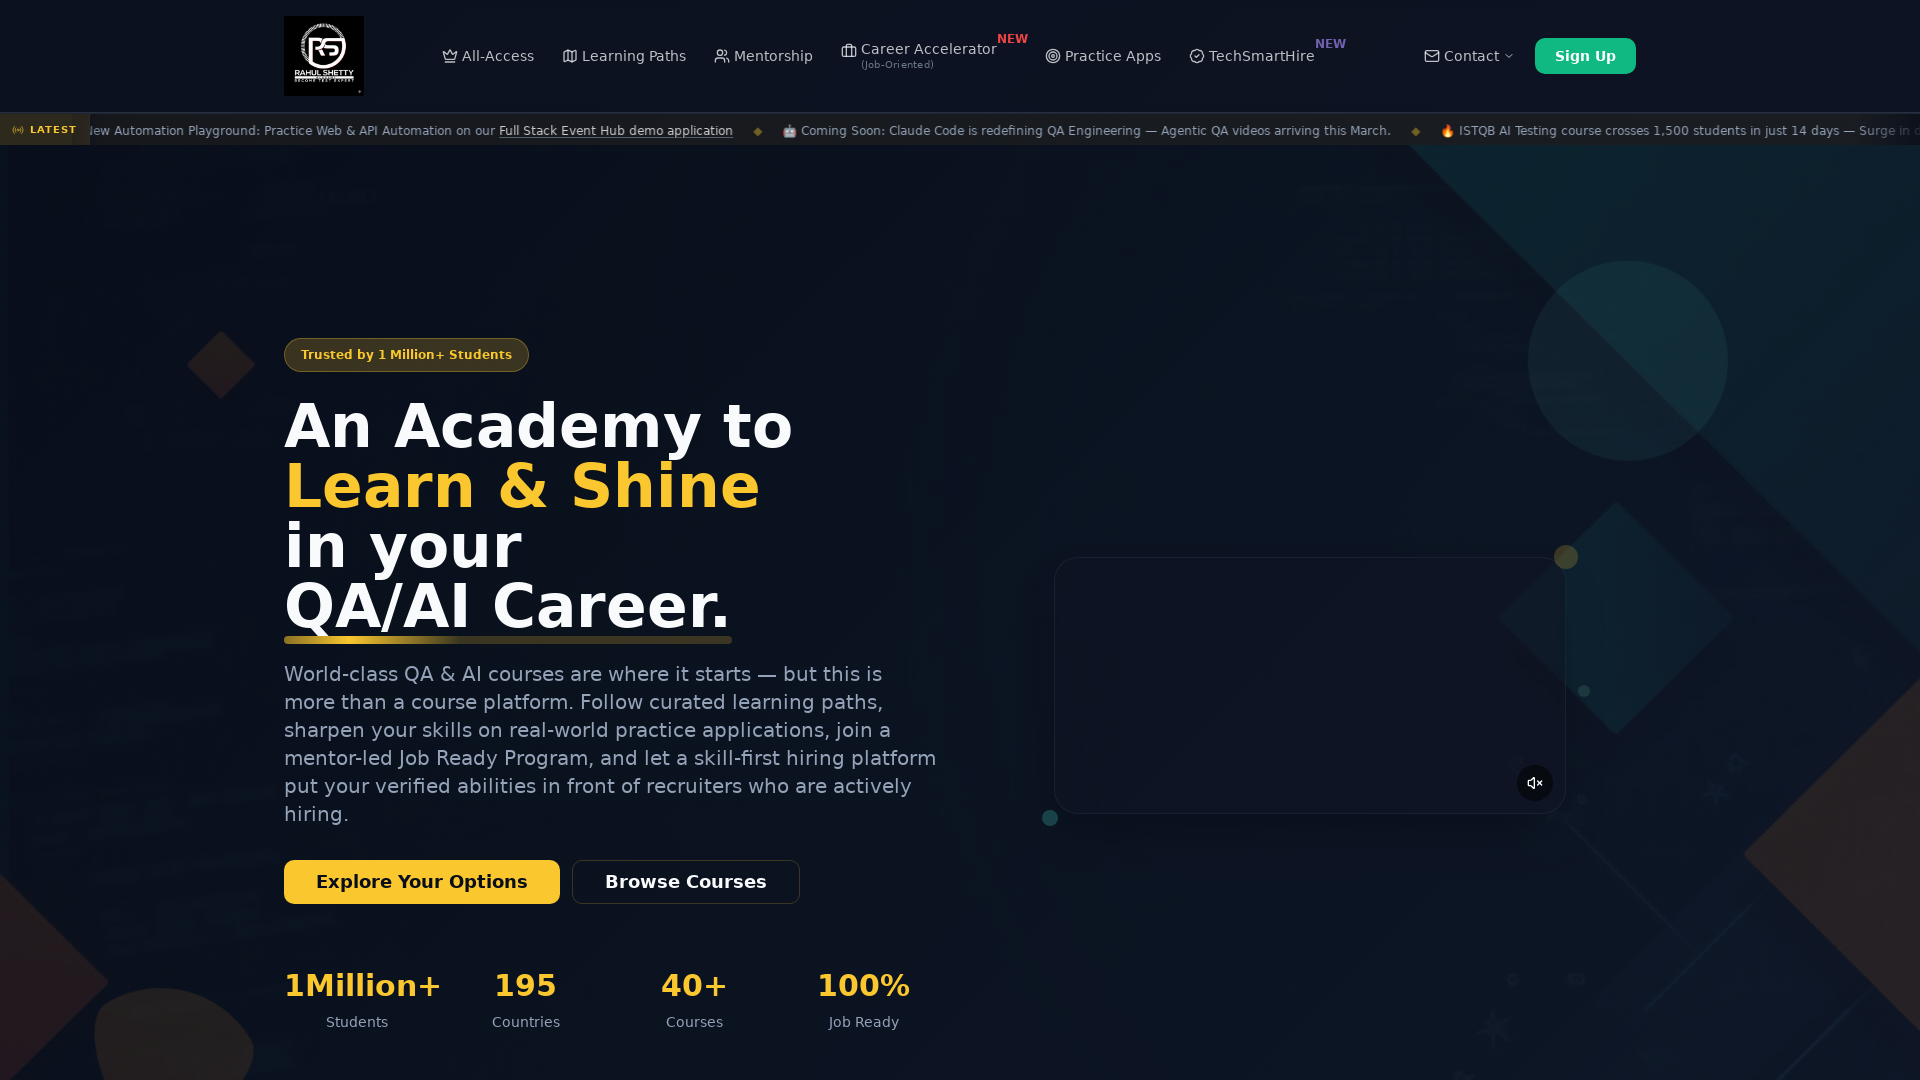